Tests autocomplete functionality by typing partial text and selecting a suggestion from the dropdown

Starting URL: https://rahulshettyacademy.com/AutomationPractice/

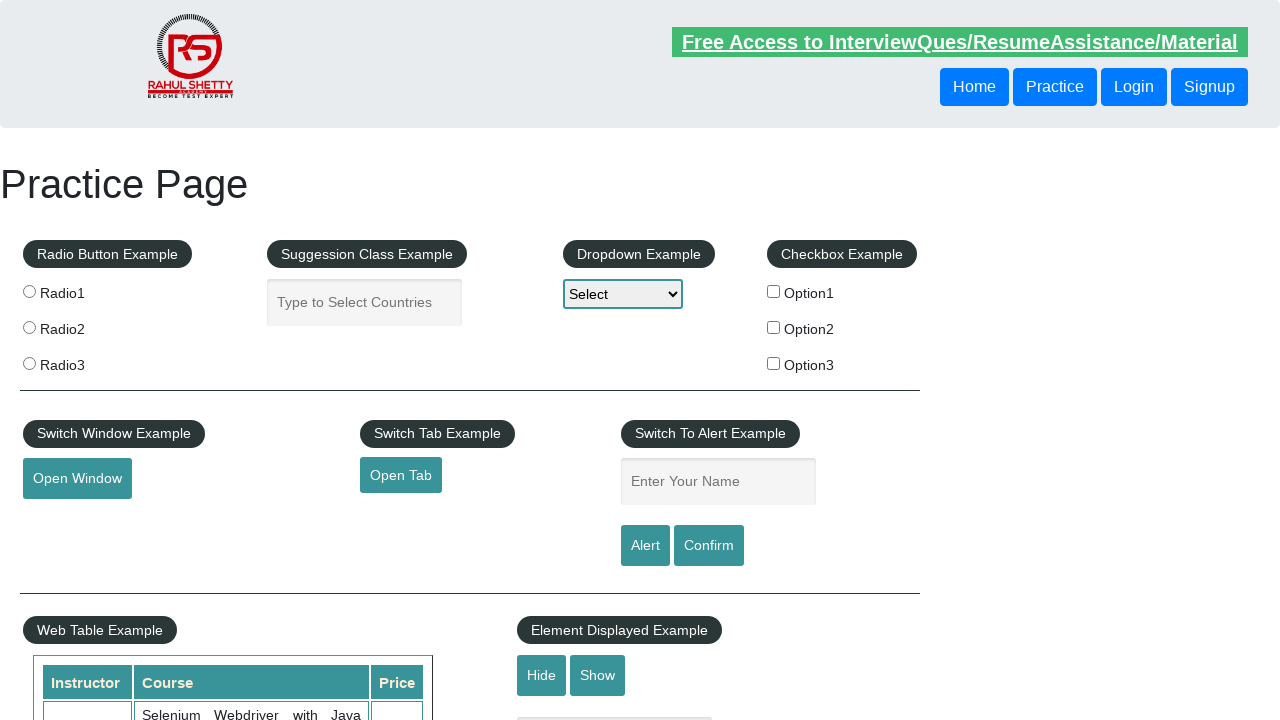

Typed 'land' in autocomplete field on #autocomplete
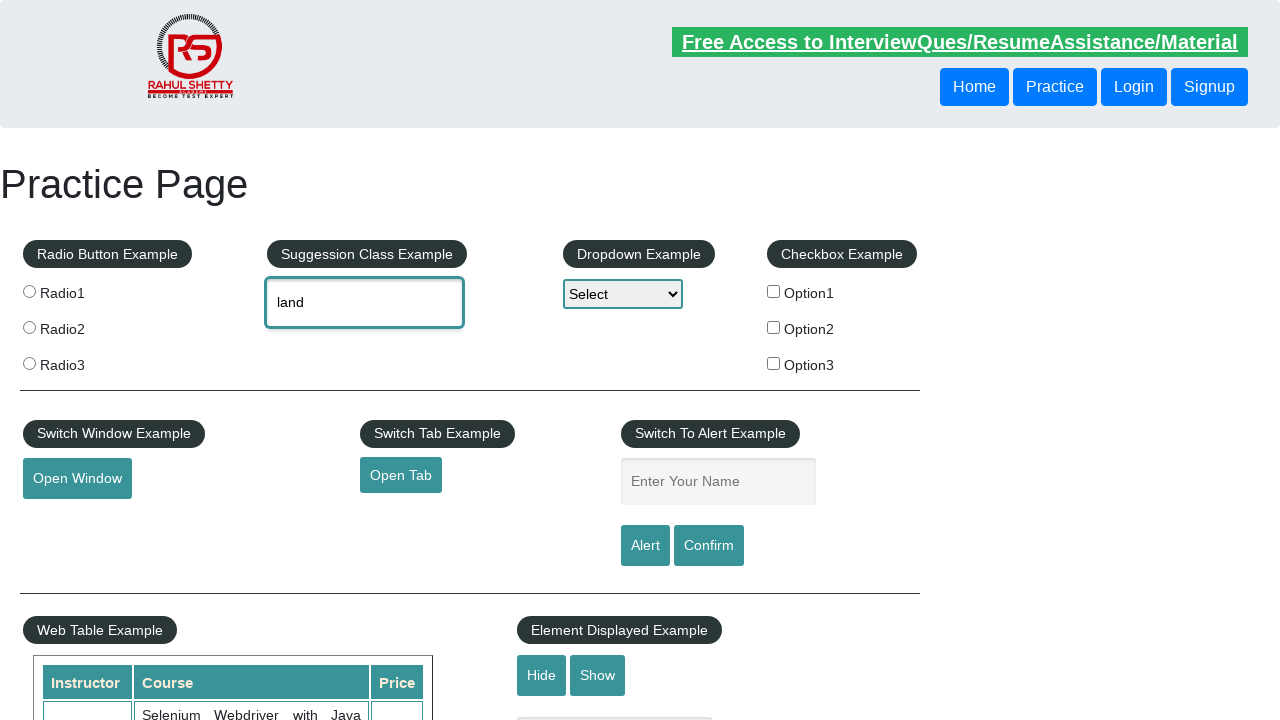

Waited for Finland suggestion to appear in dropdown
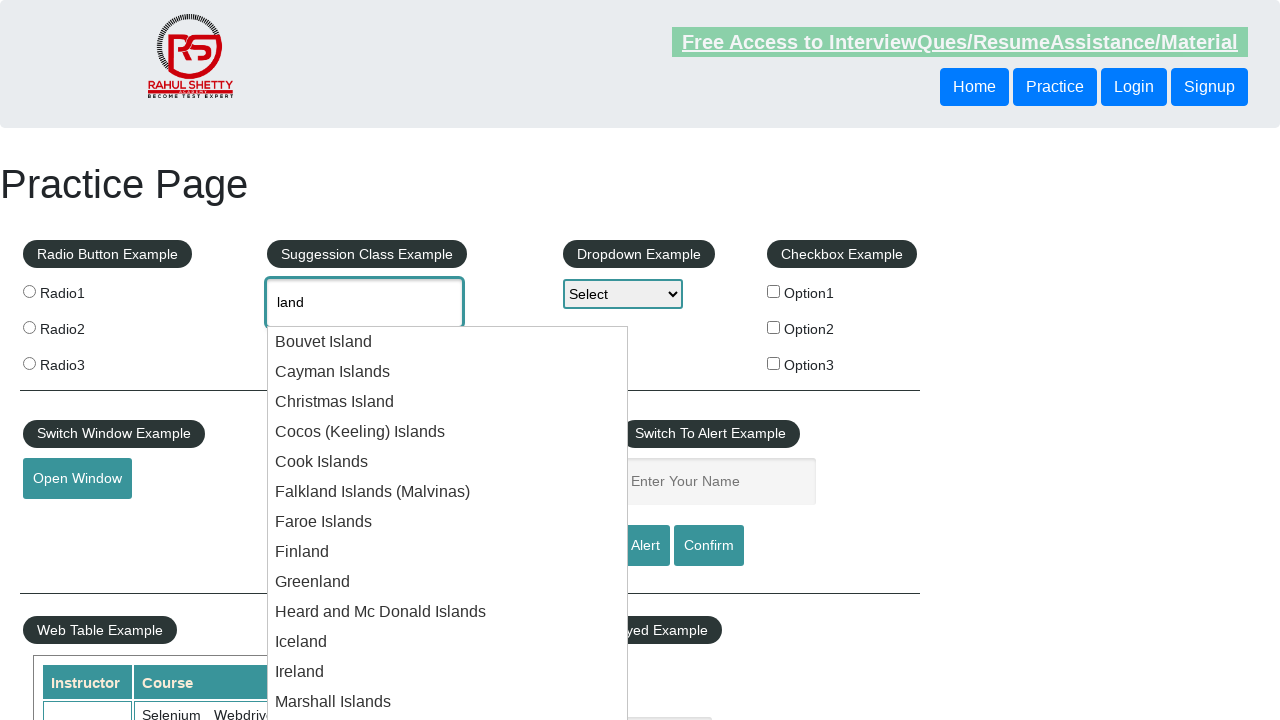

Clicked on Finland option from autocomplete suggestions at (448, 552) on xpath=//div[text()='Finland']
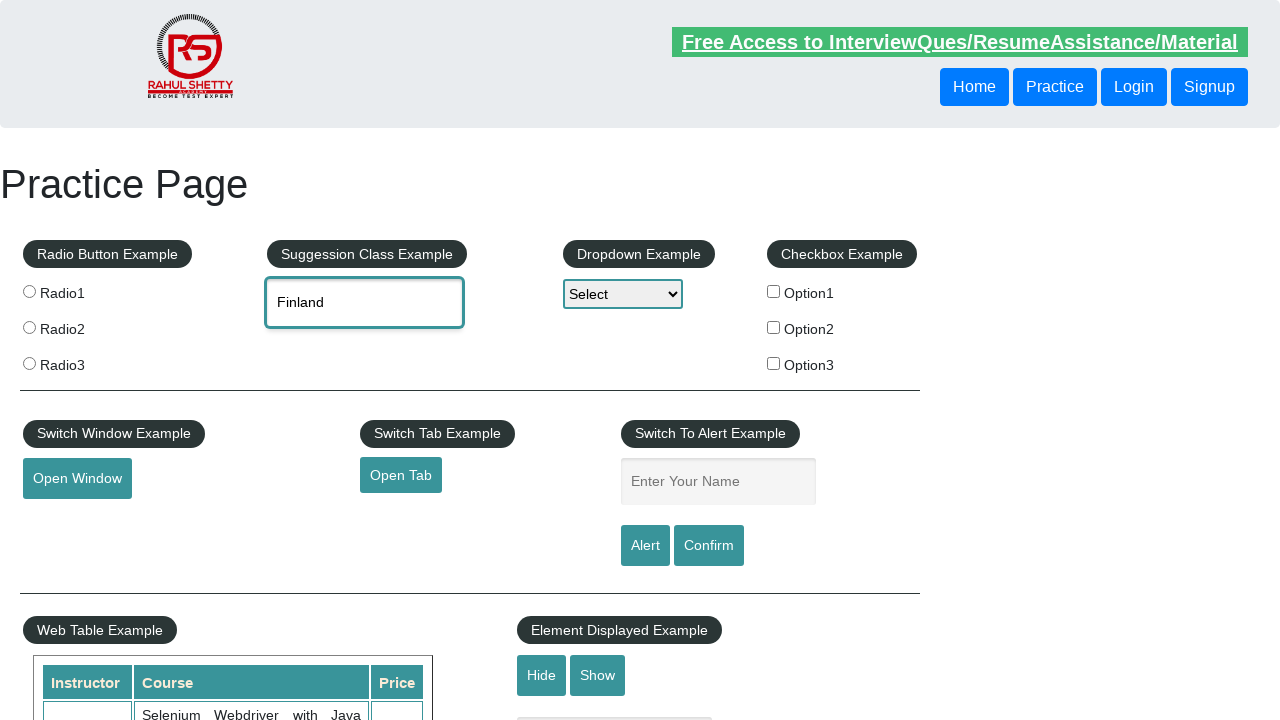

Verified autocomplete field contains 'Finland'
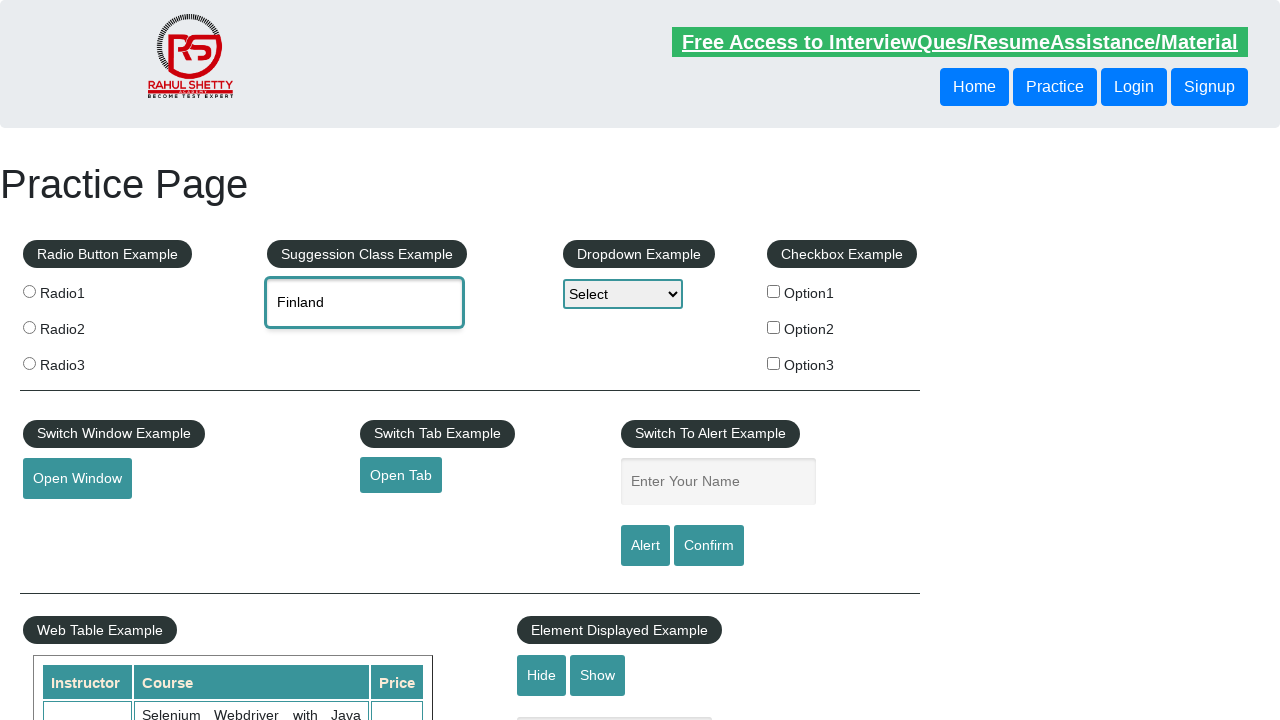

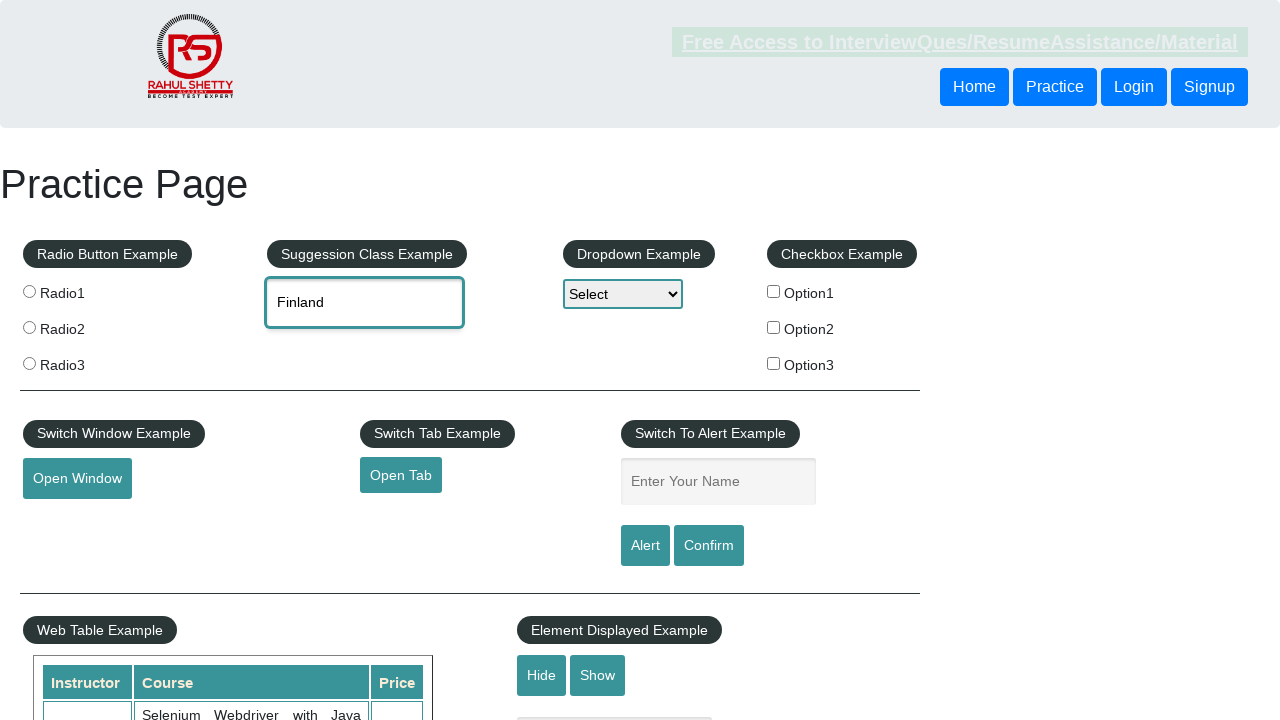